Tests the CoinMarketCap historical data page by repeatedly clicking the "Load More" button to load all available historical data, then verifies the "Download CSV" button is present.

Starting URL: https://coinmarketcap.com/currencies/ethereum/historical-data/

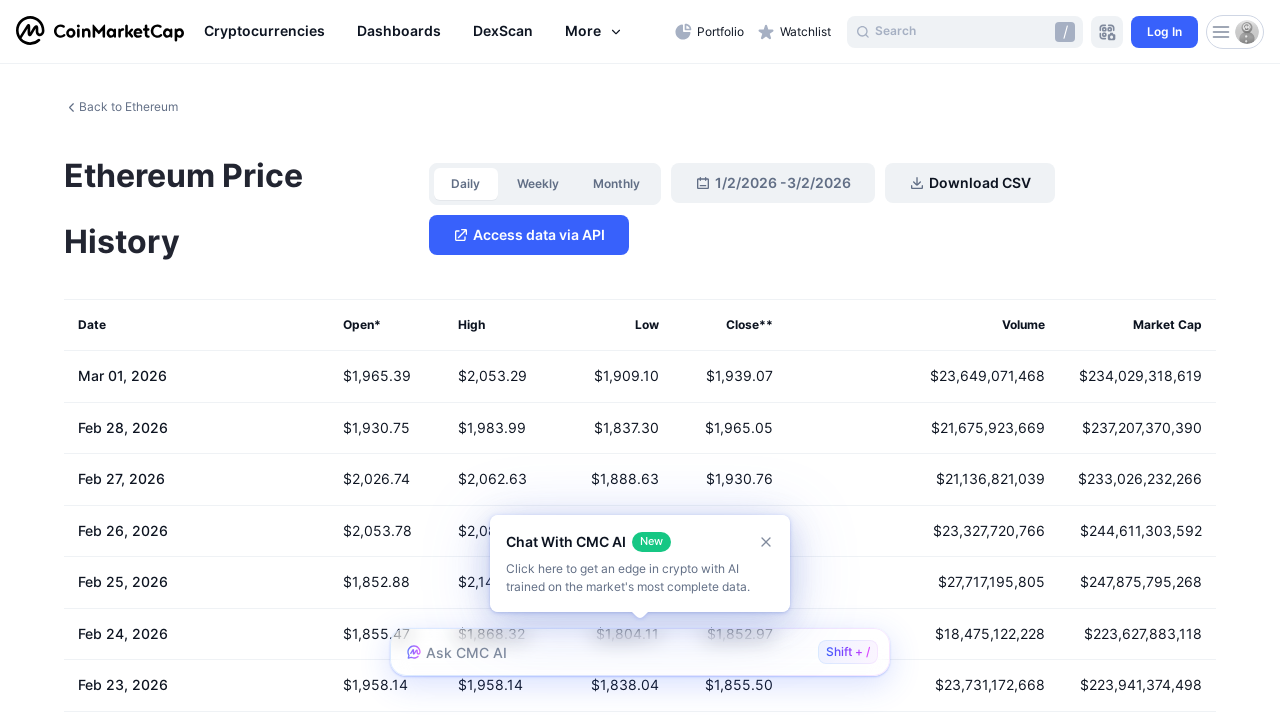

Waited for page to reach networkidle state
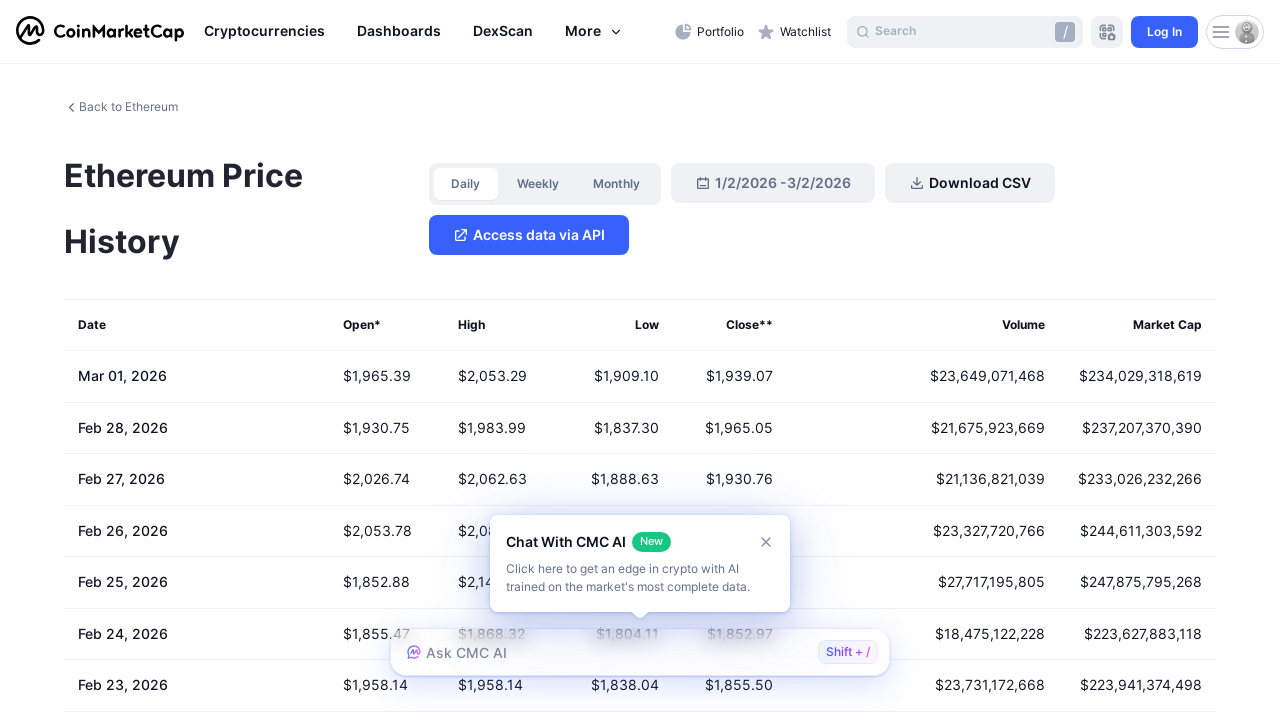

Clicked Load More button (click 1 of 5) at (640, 360) on internal:role=button[name="Load More"i]
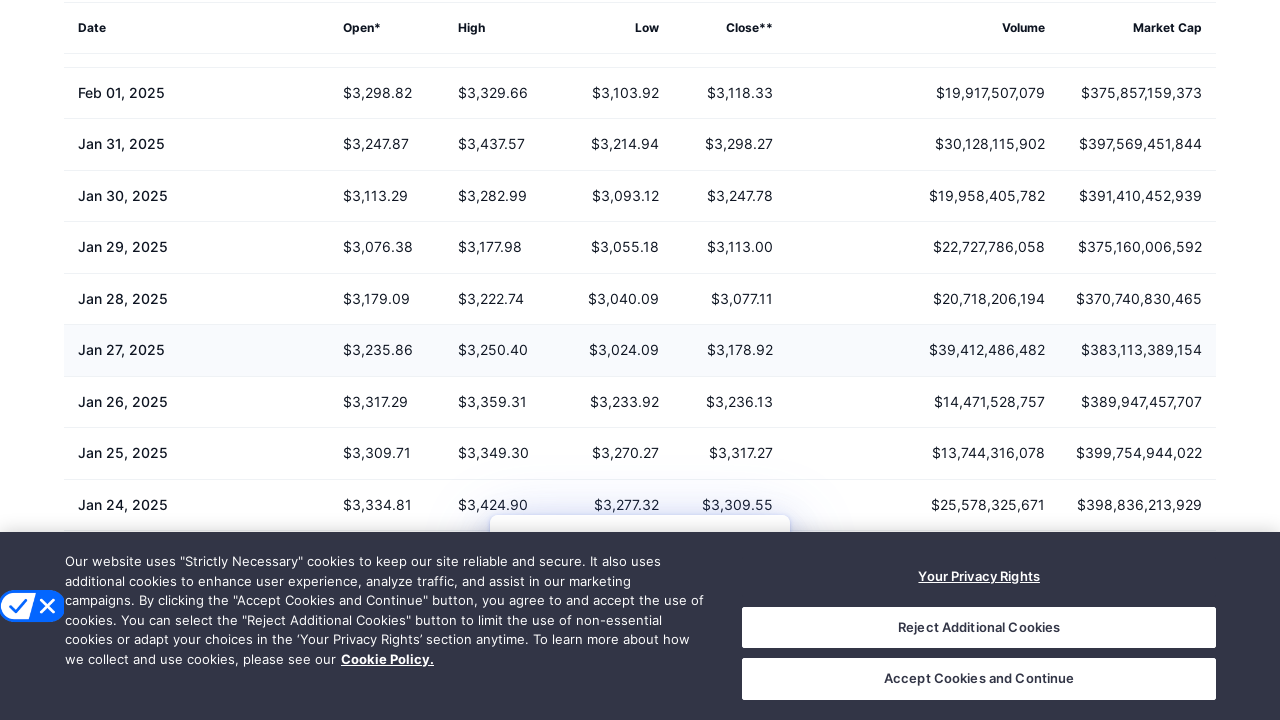

Waited 1000ms for historical data to load
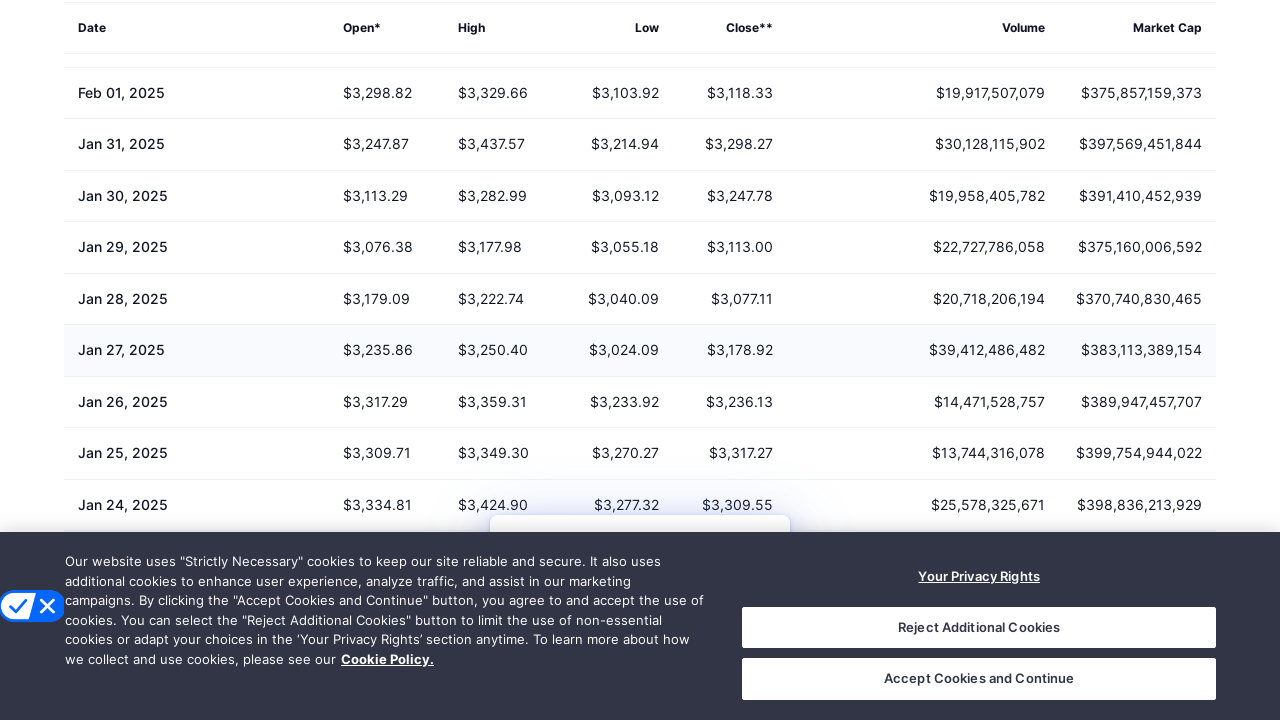

Clicked Load More button (click 2 of 5) at (640, 360) on internal:role=button[name="Load More"i]
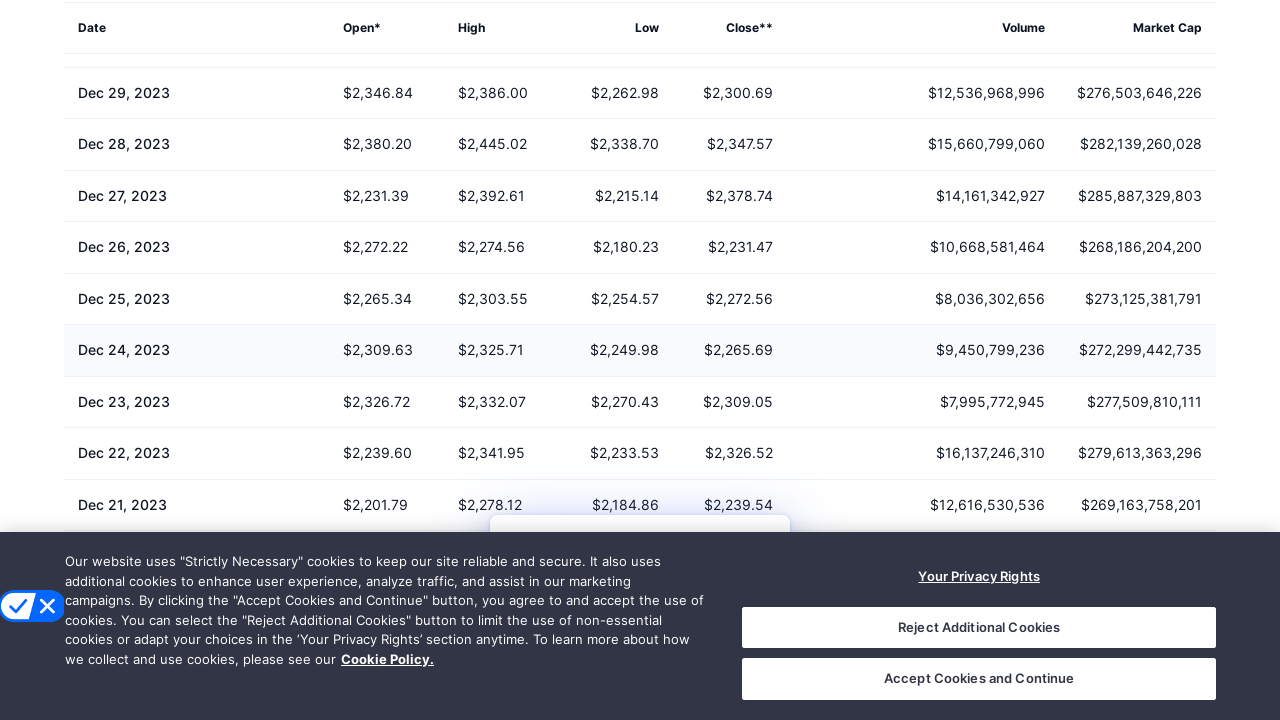

Waited 1000ms for historical data to load
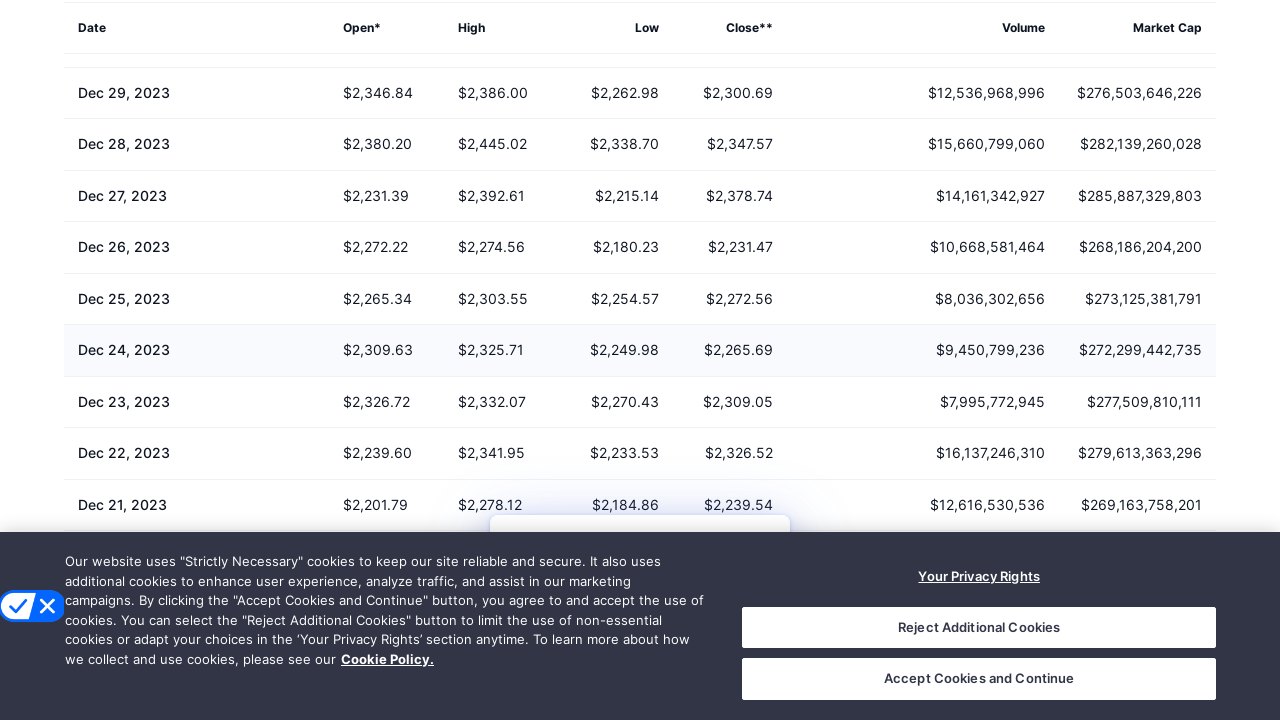

Clicked Load More button (click 3 of 5) at (640, 360) on internal:role=button[name="Load More"i]
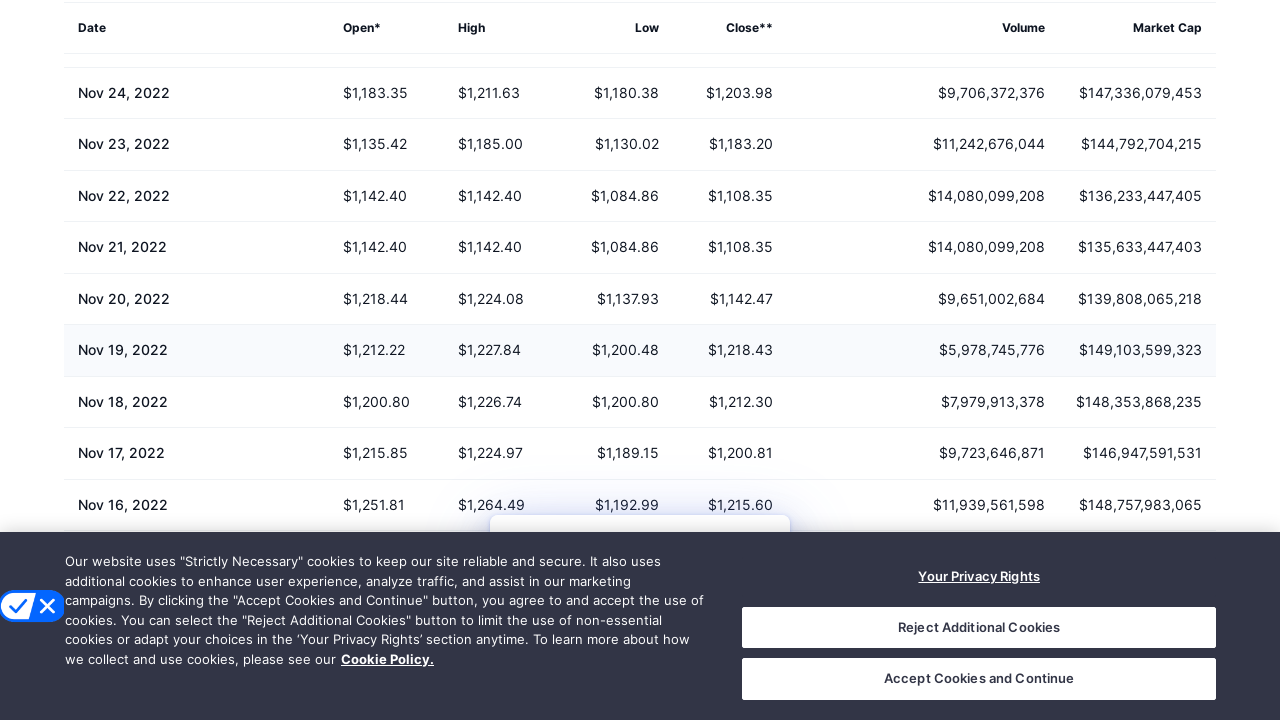

Waited 1000ms for historical data to load
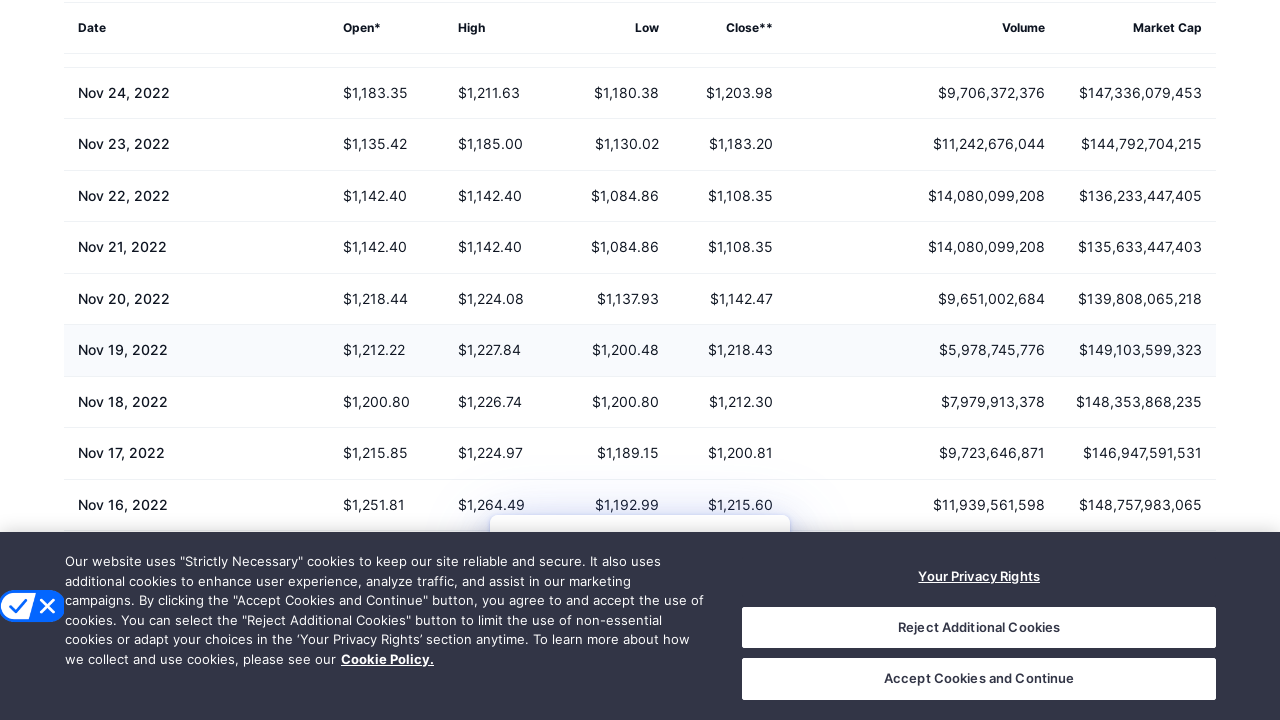

Clicked Load More button (click 4 of 5) at (640, 360) on internal:role=button[name="Load More"i]
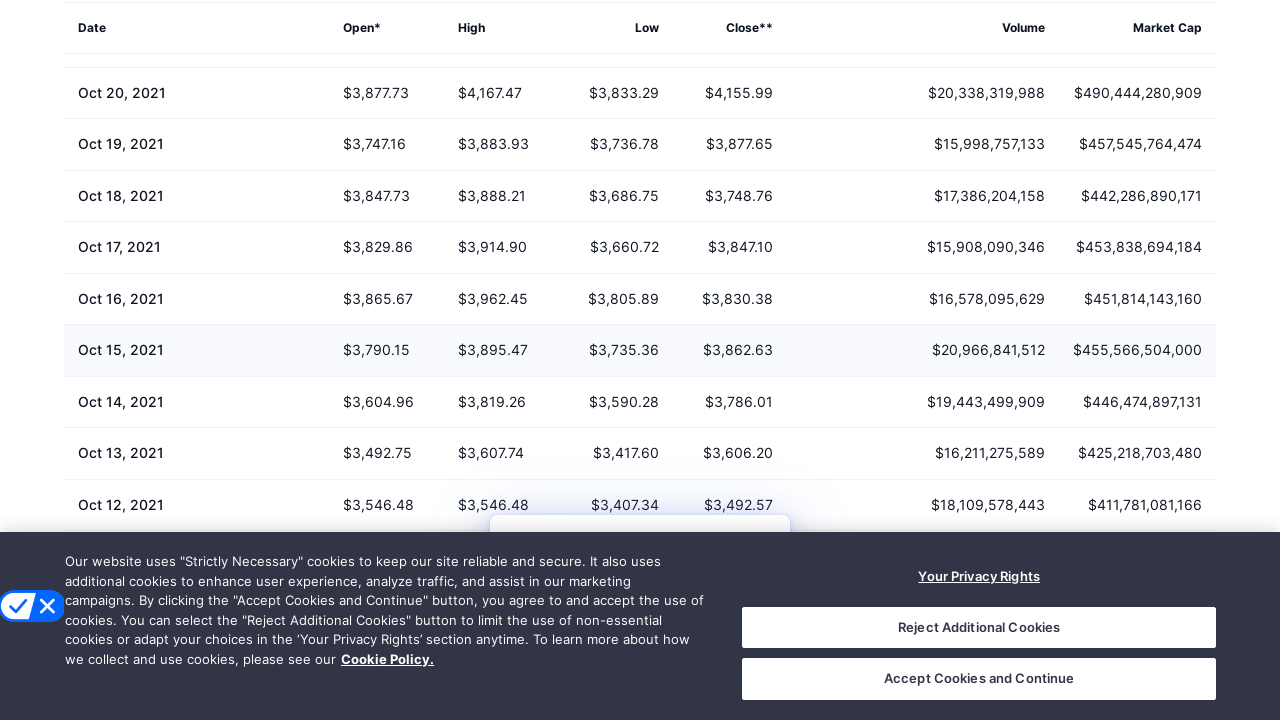

Waited 1000ms for historical data to load
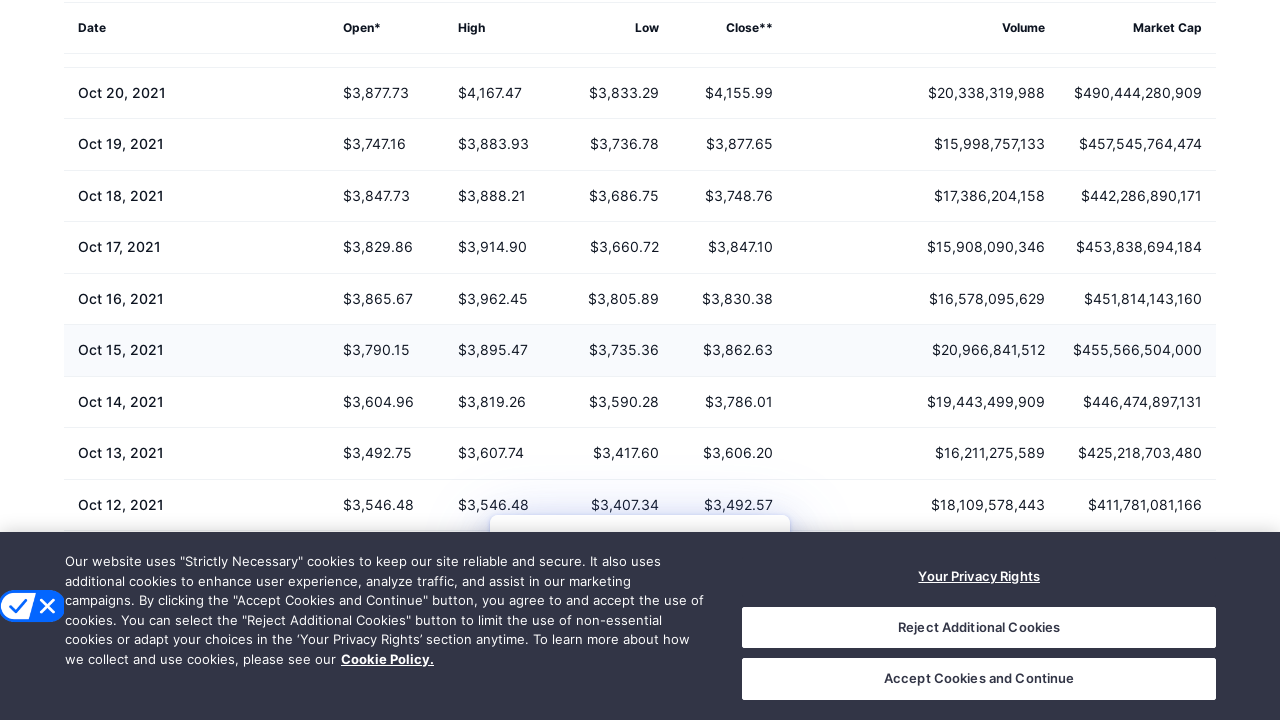

Clicked Load More button (click 5 of 5) at (640, 360) on internal:role=button[name="Load More"i]
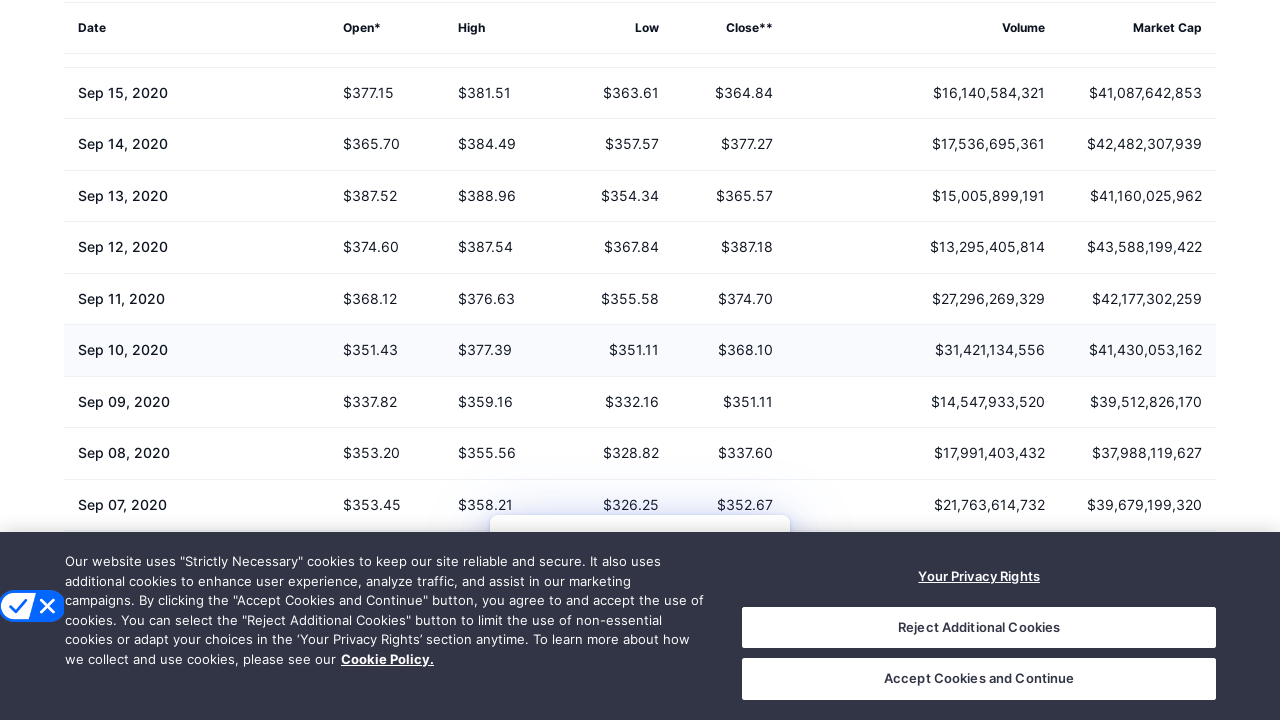

Waited 1000ms for historical data to load
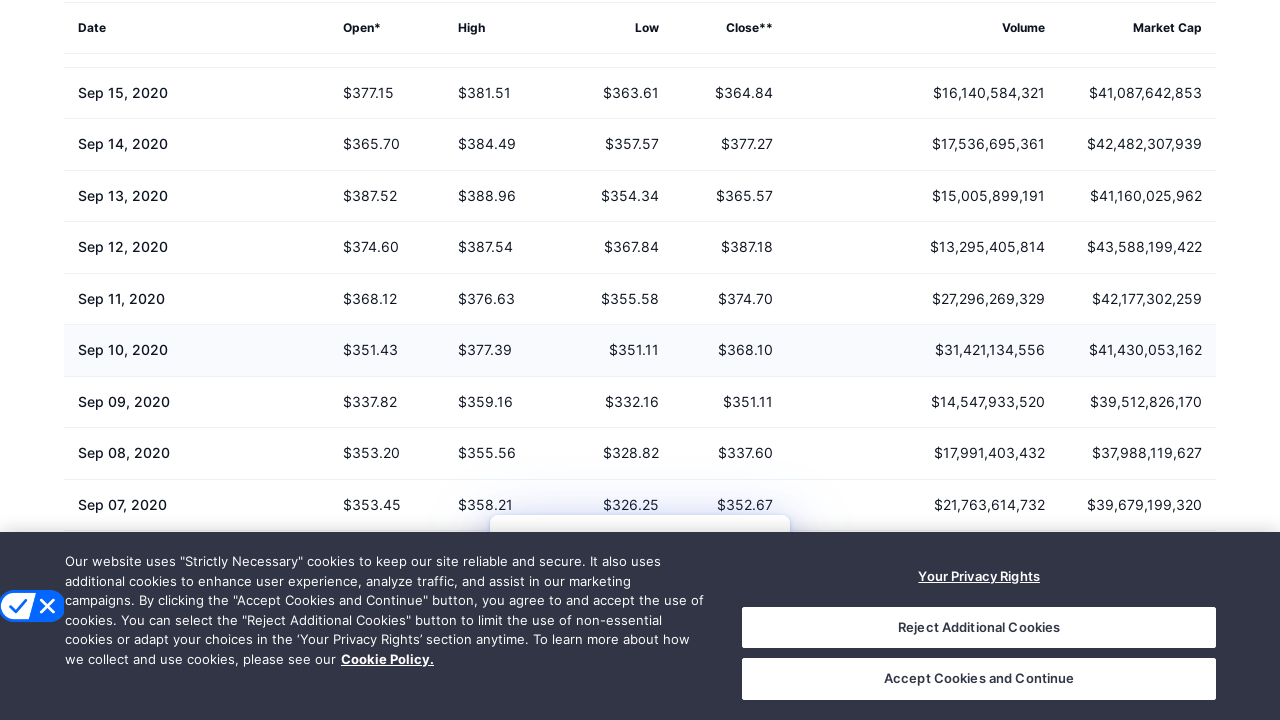

Download CSV button is visible and ready
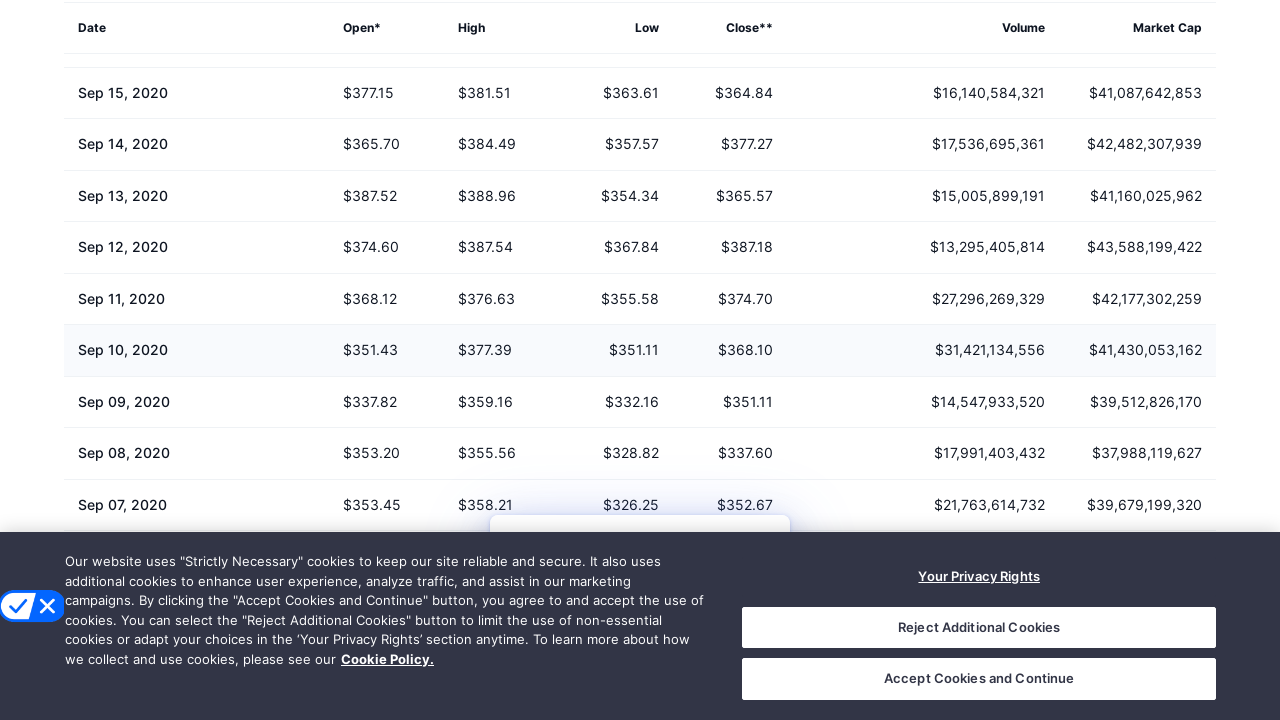

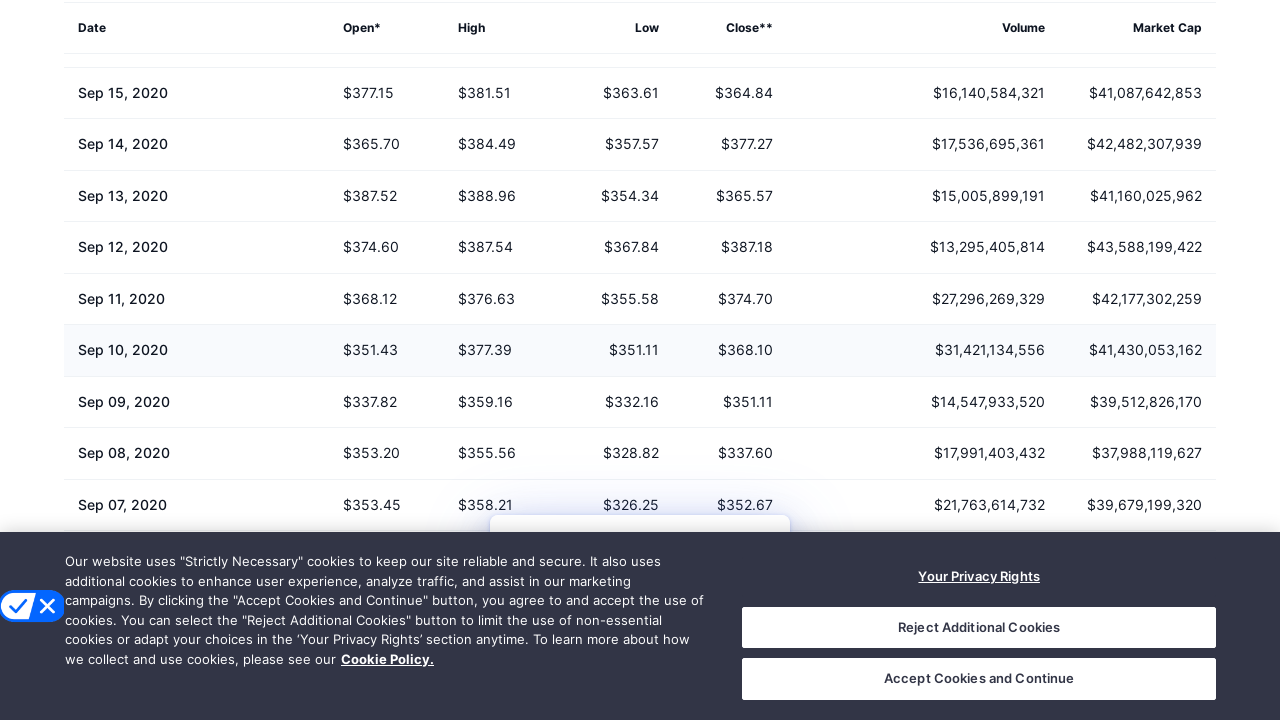